Tests window switching functionality by clicking a link that opens a new window, verifying content in the new window, and then switching back to the original window to verify its content.

Starting URL: https://the-internet.herokuapp.com/windows

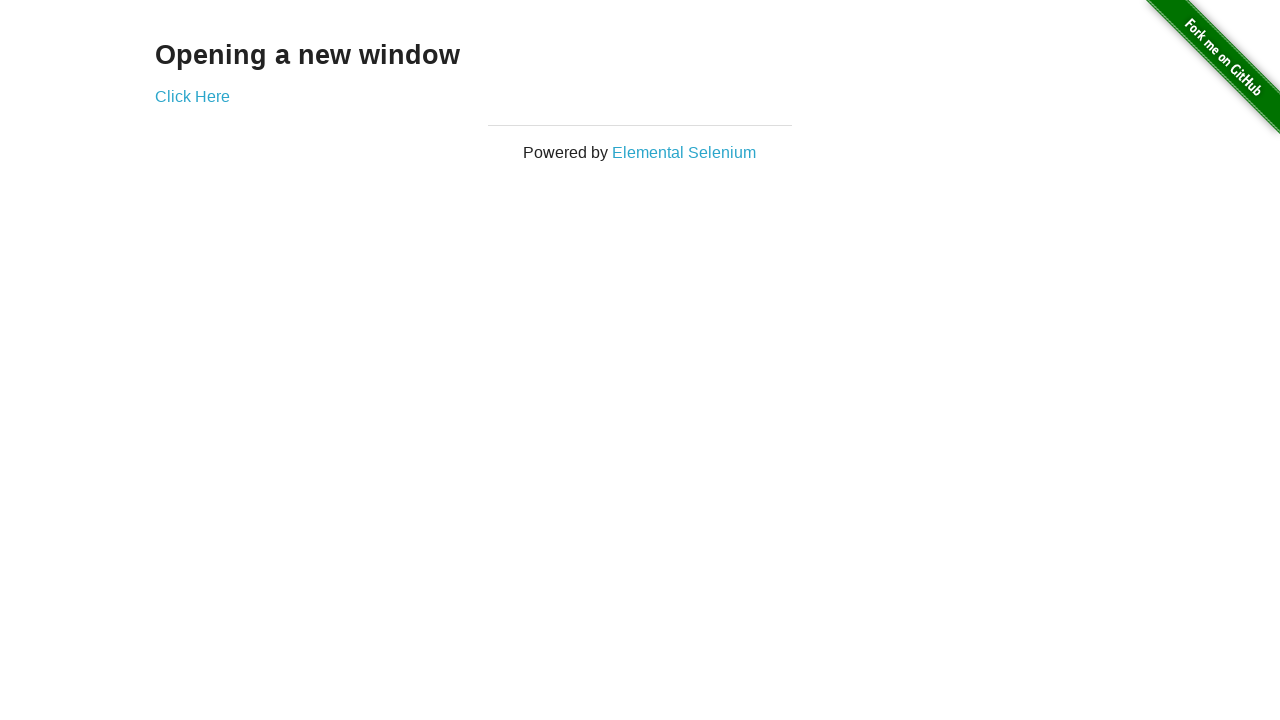

Located h3 heading element on page
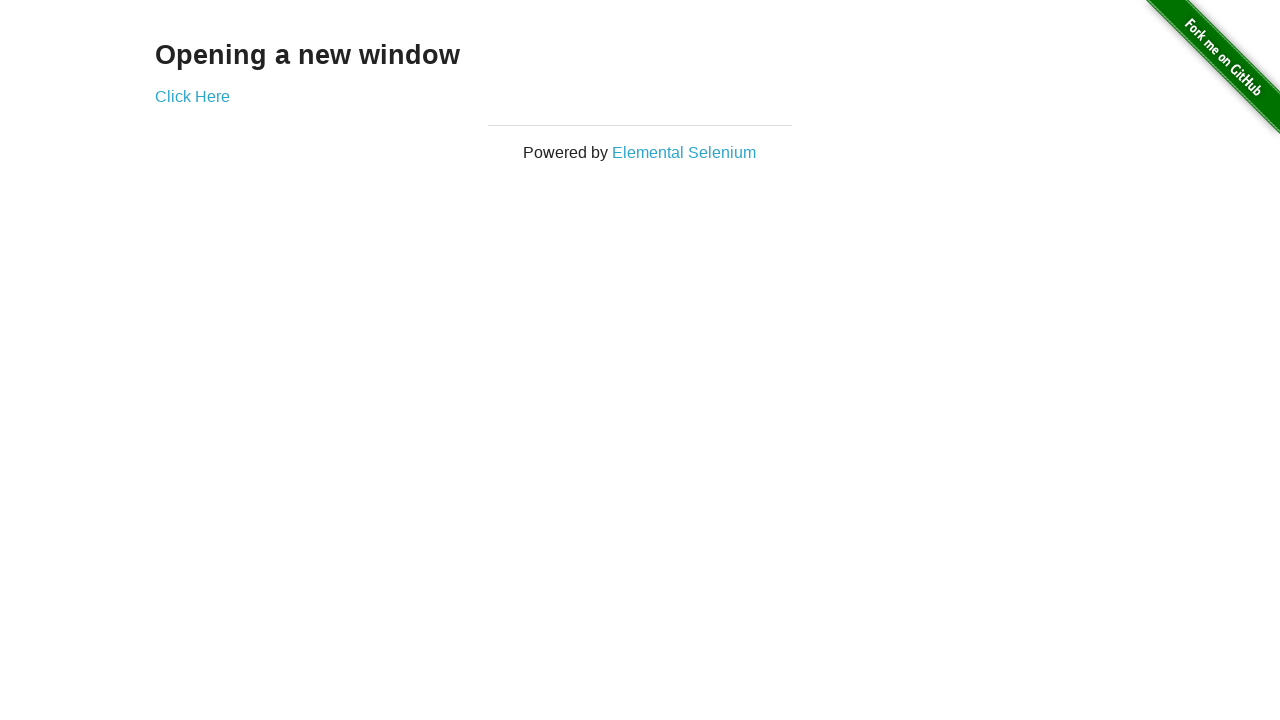

Verified heading text is 'Opening a new window'
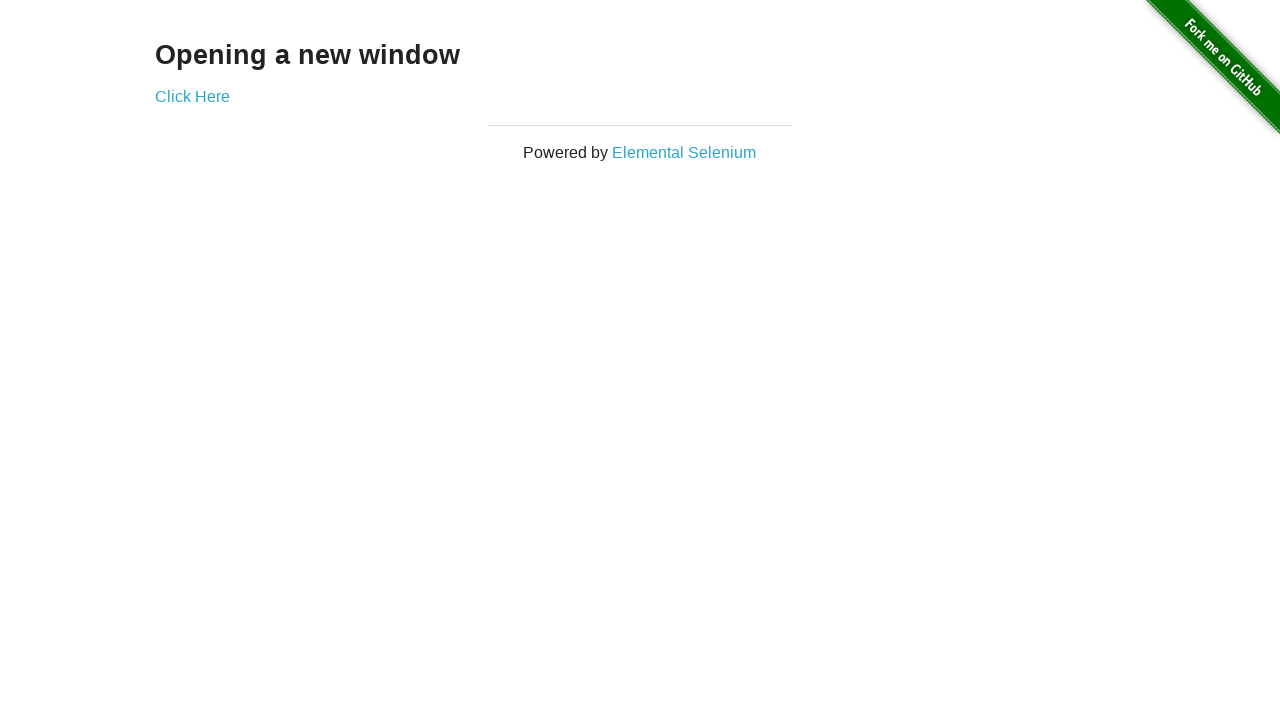

Verified page title is 'The Internet'
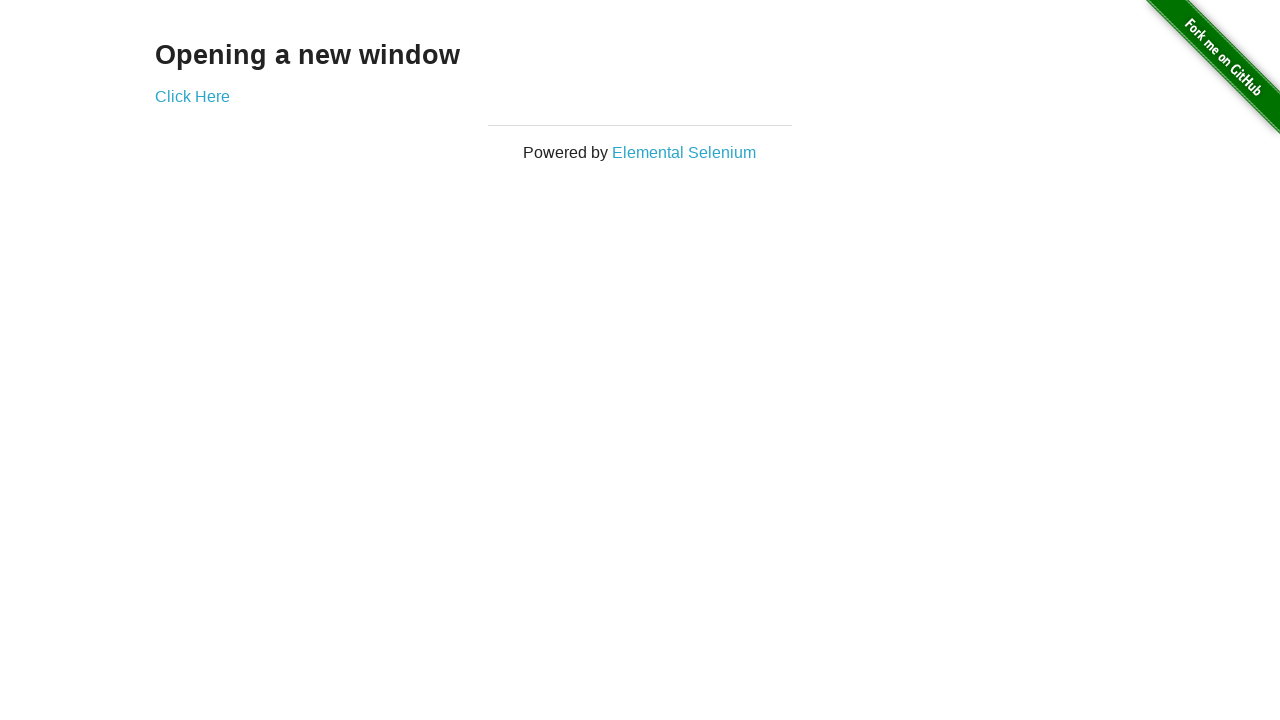

Clicked 'Click Here' link to open new window at (192, 96) on xpath=//*[text()='Click Here']
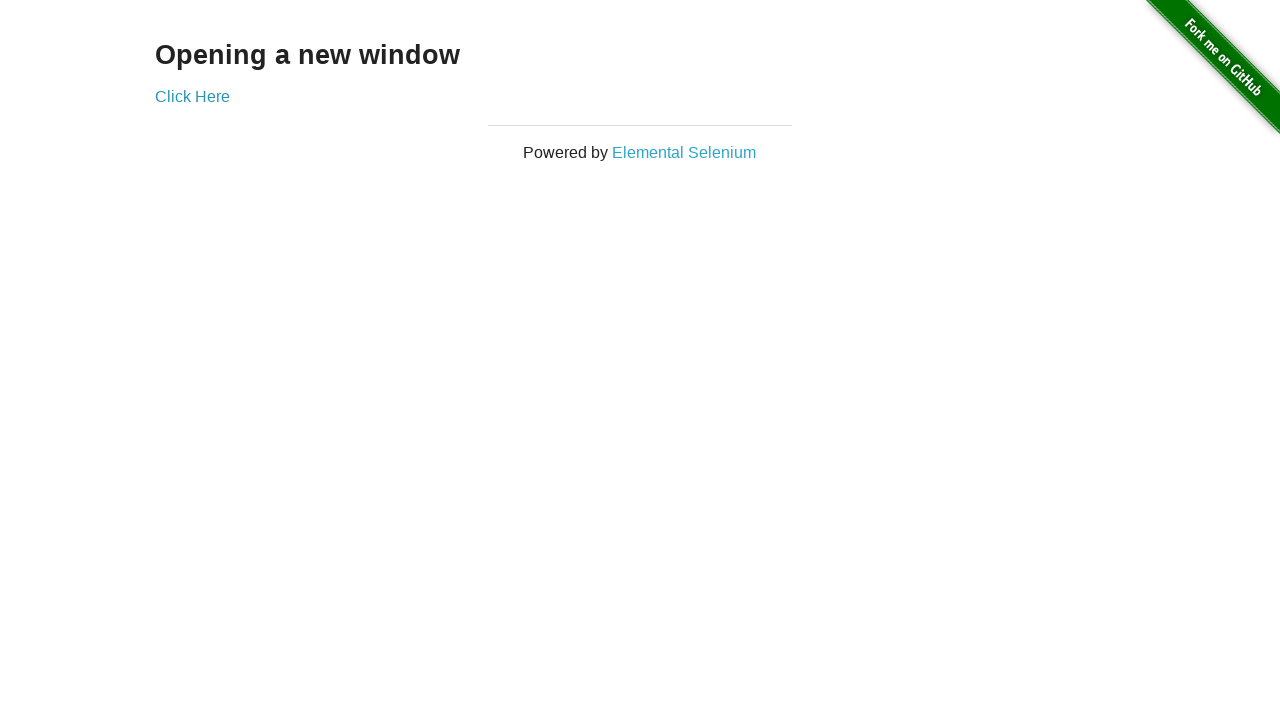

Captured new popup window reference
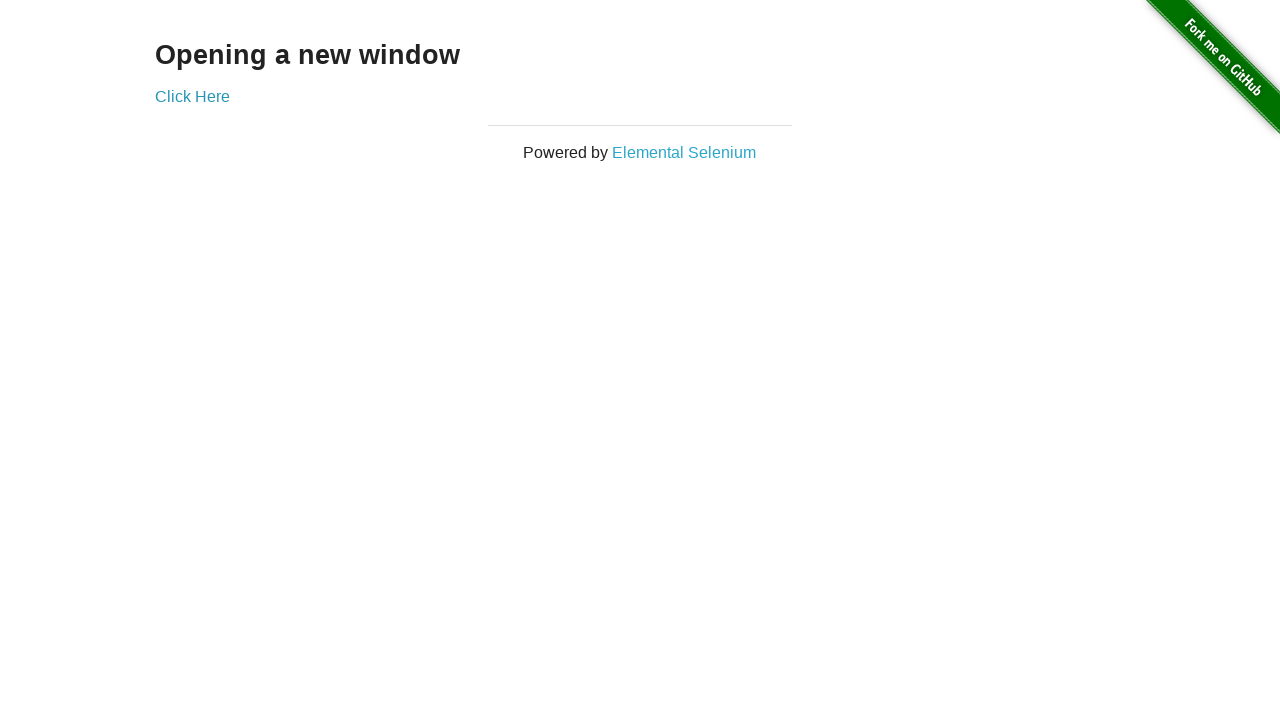

New window loaded successfully
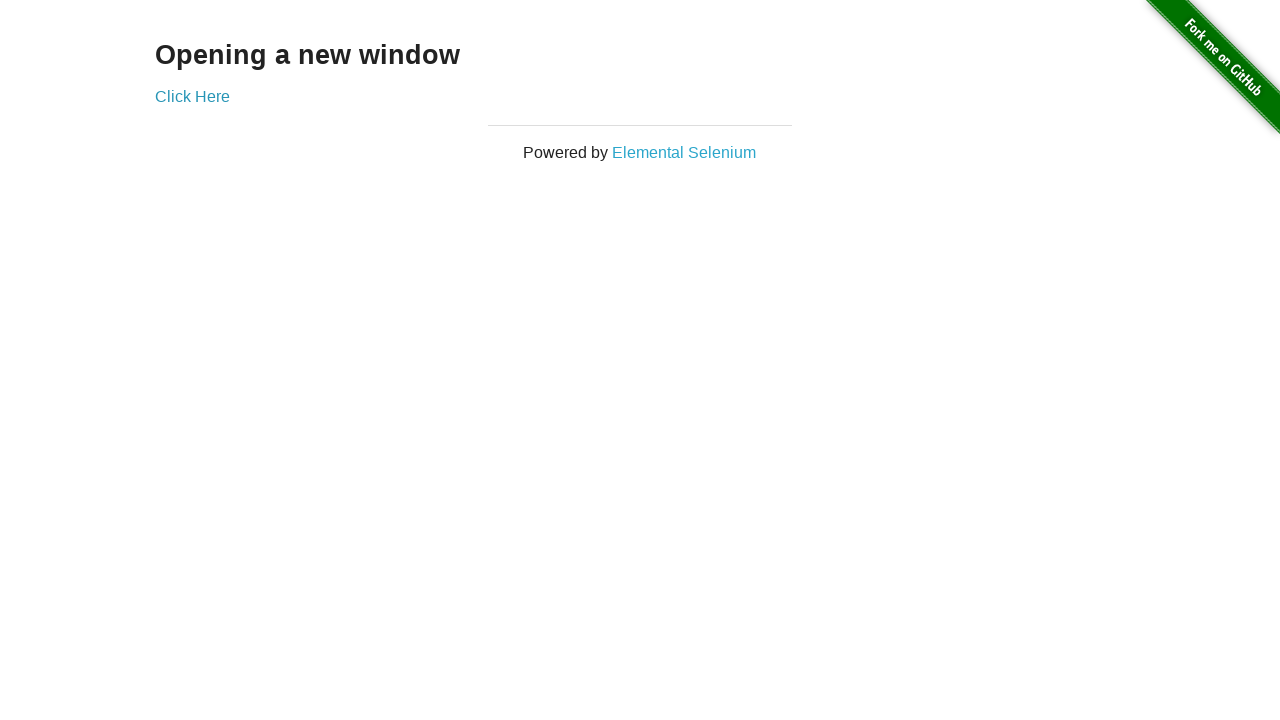

Verified new window title is 'New Window'
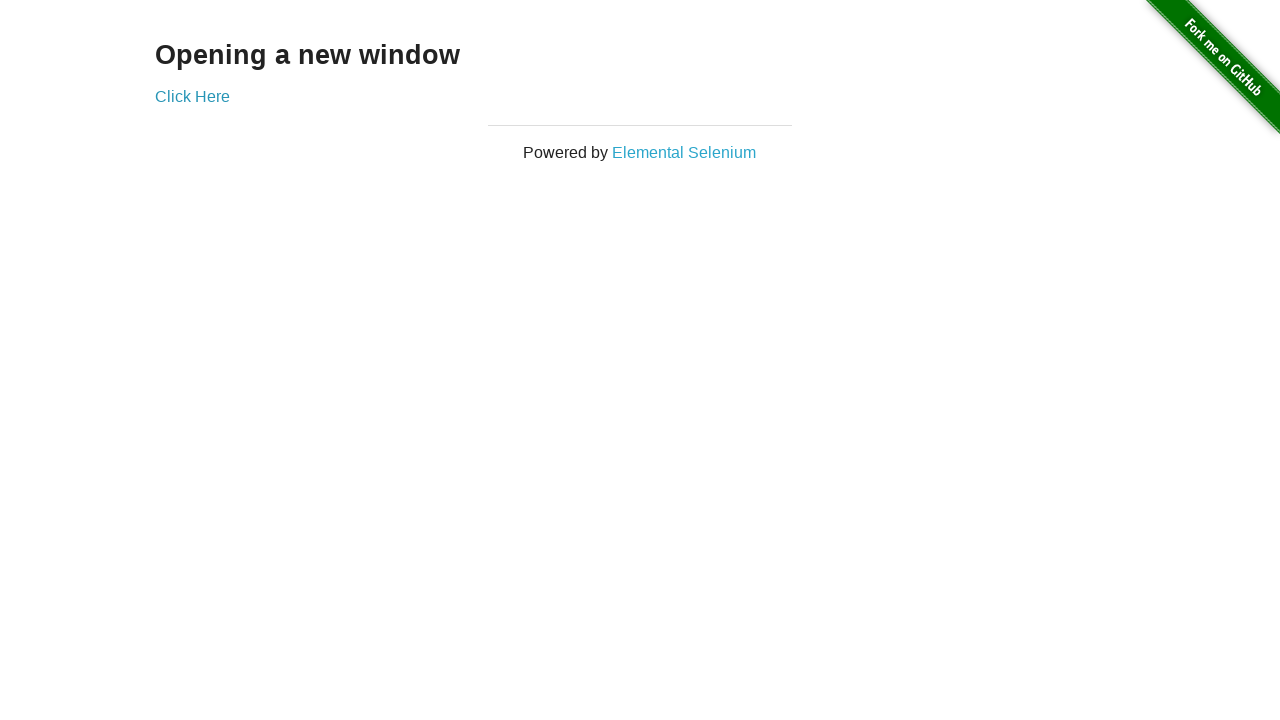

Located h3 heading element in new window
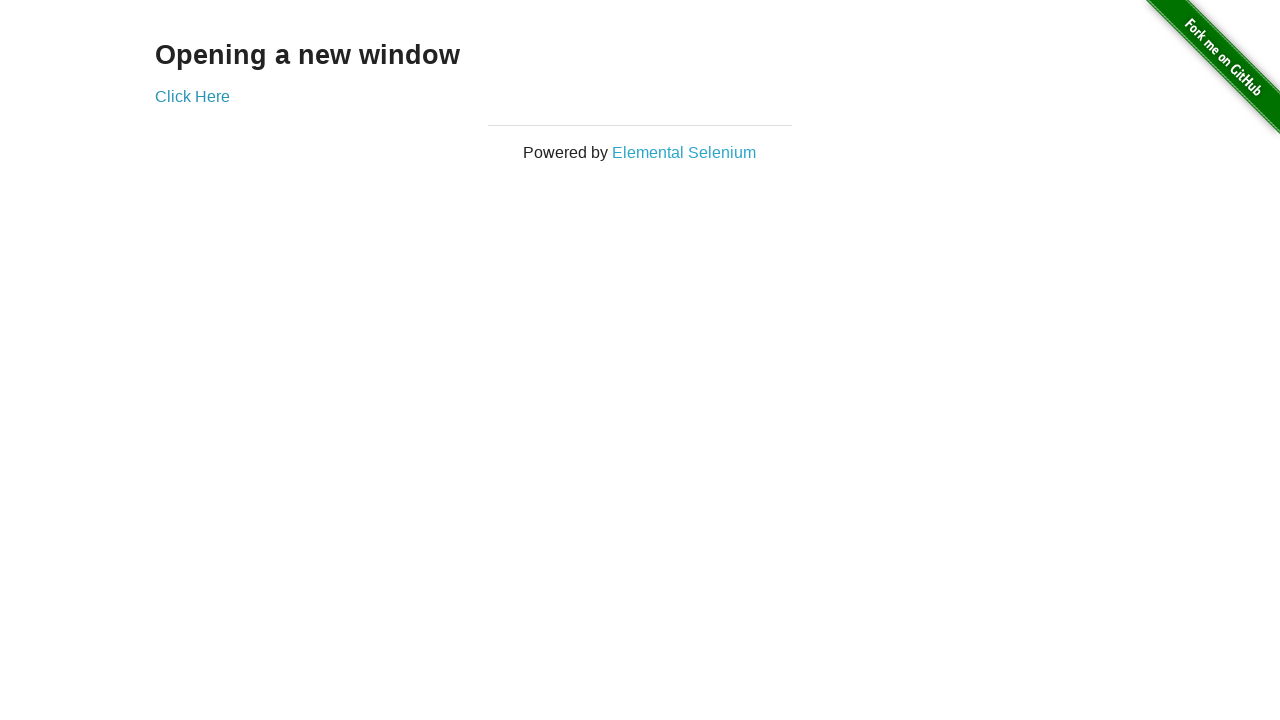

Verified new window heading text is 'New Window'
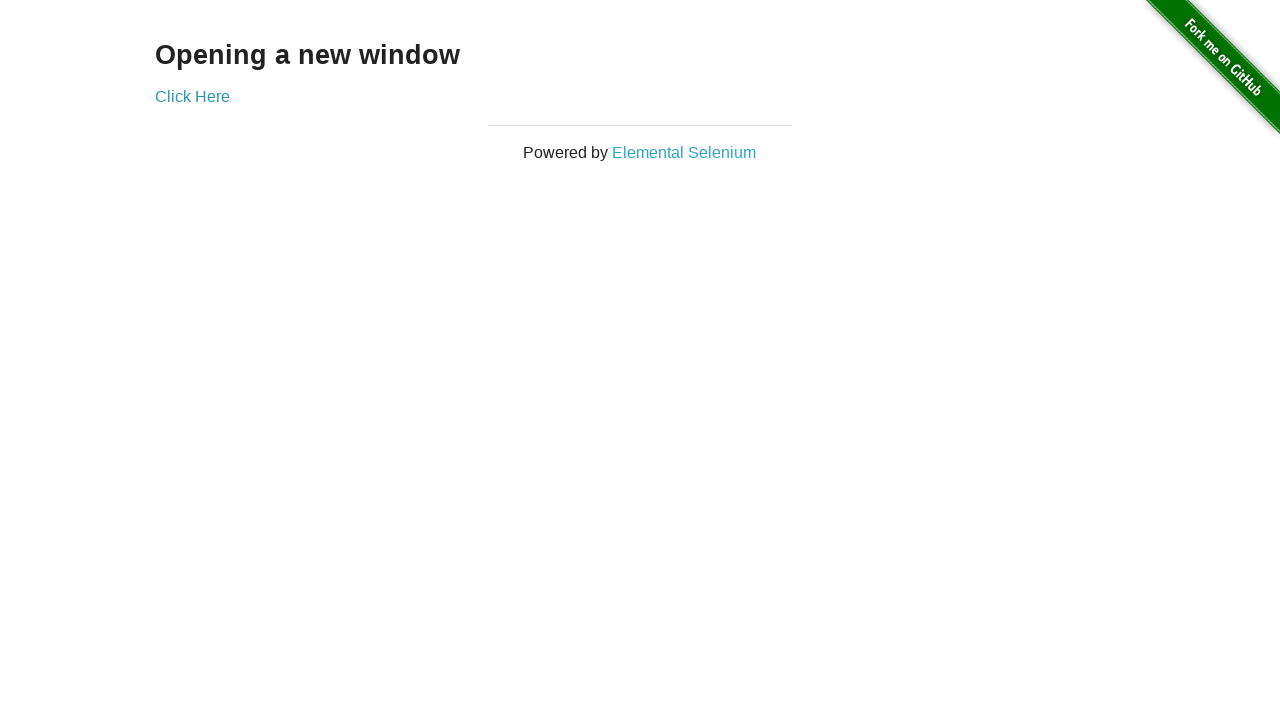

Switched back to original window
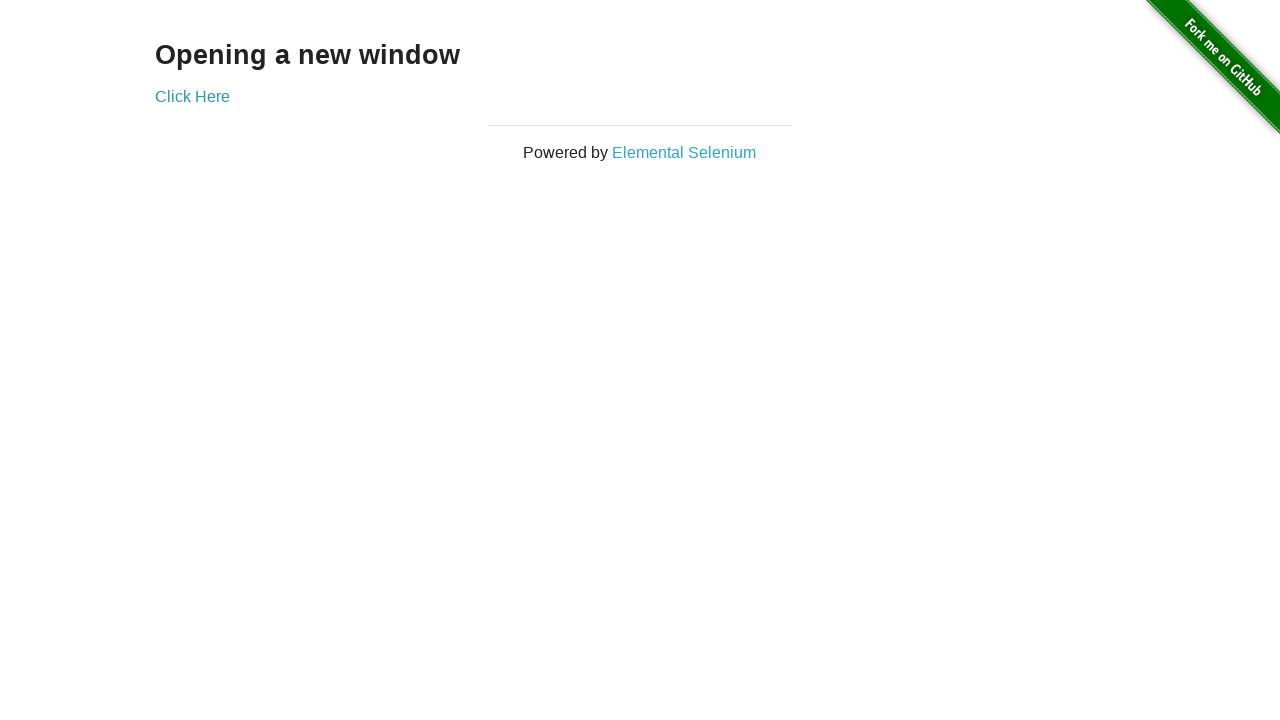

Verified original window title is still 'The Internet'
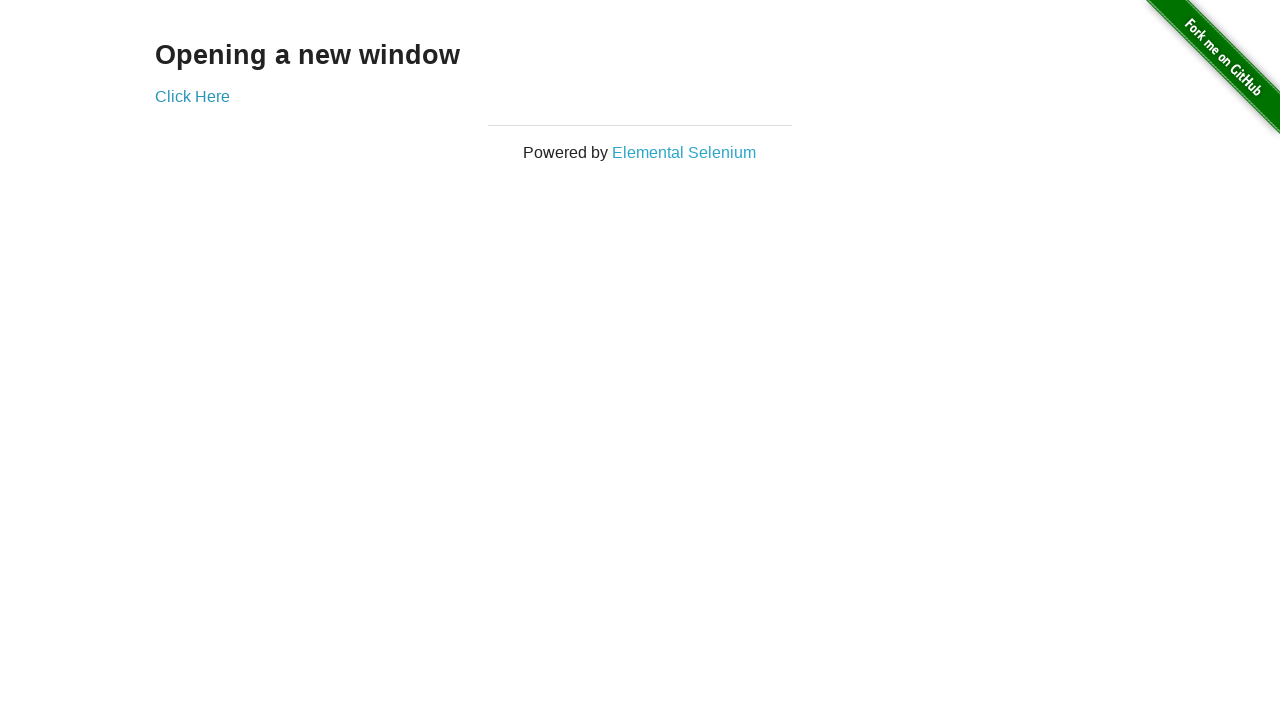

Closed the new window
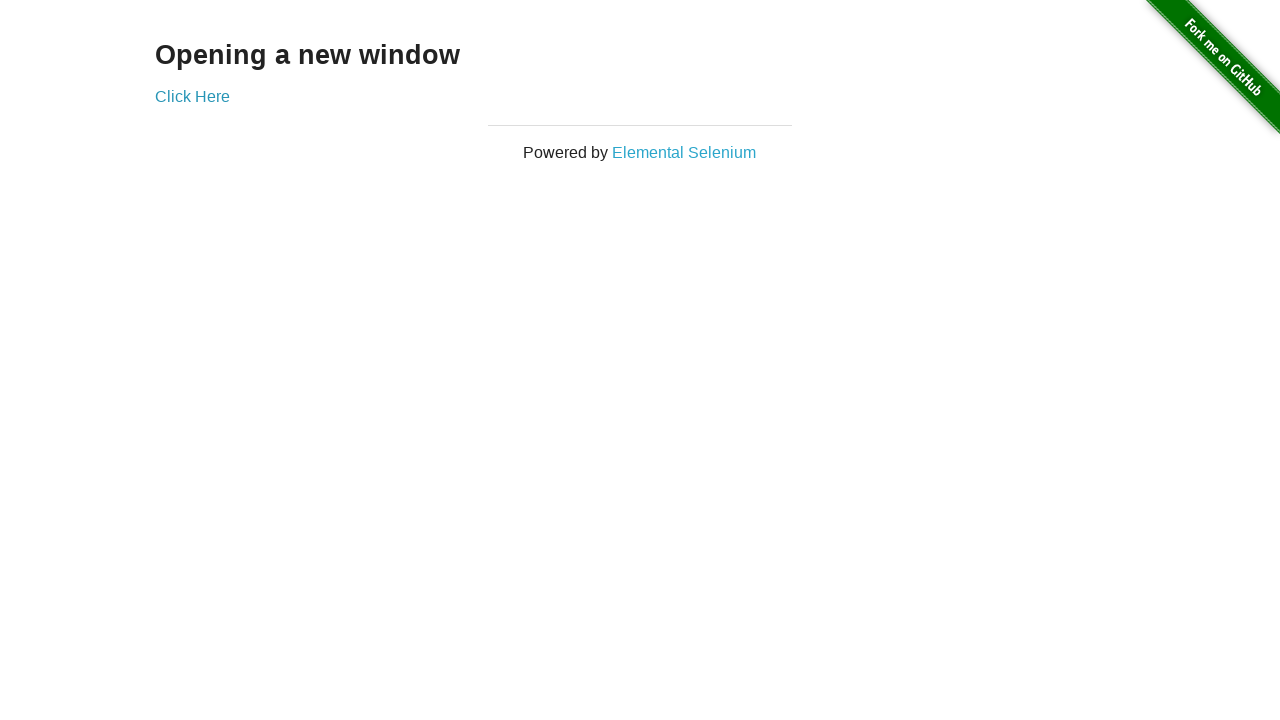

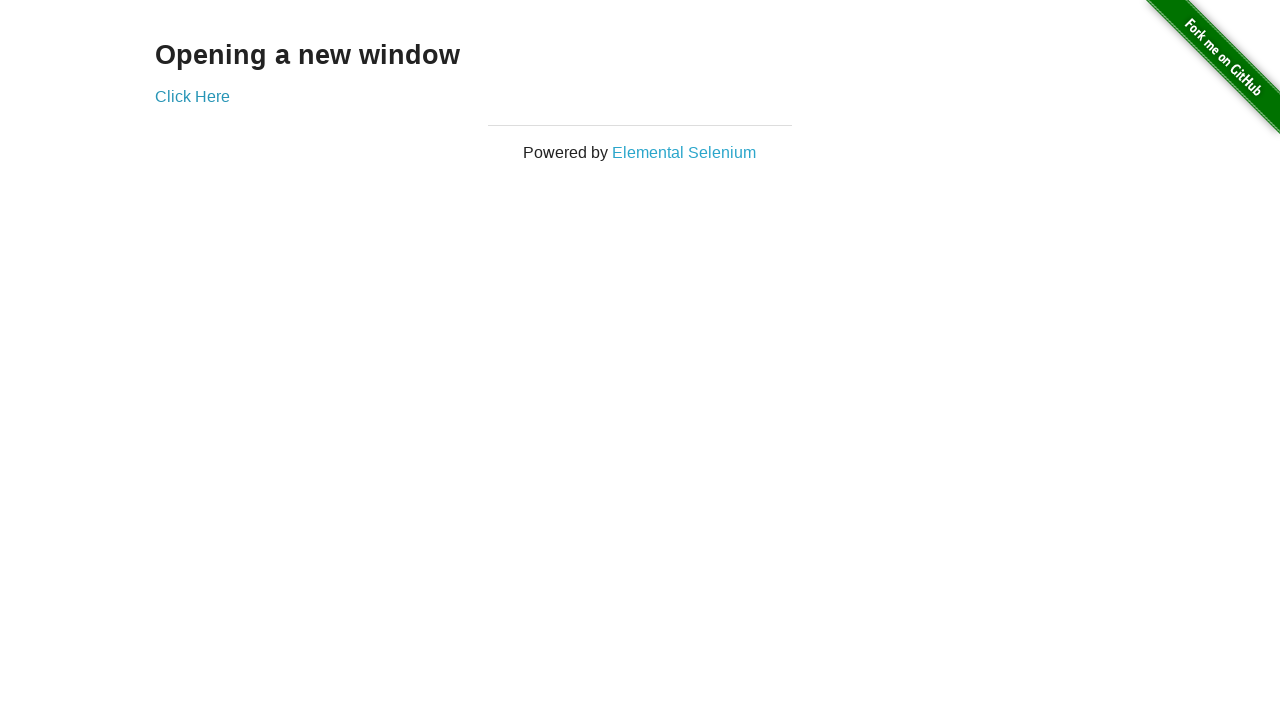